Tests a practice form by filling in personal details including name, email, password, gender selection, employment status radio button, and date of birth, then submits the form and verifies the success message.

Starting URL: https://rahulshettyacademy.com/angularpractice/

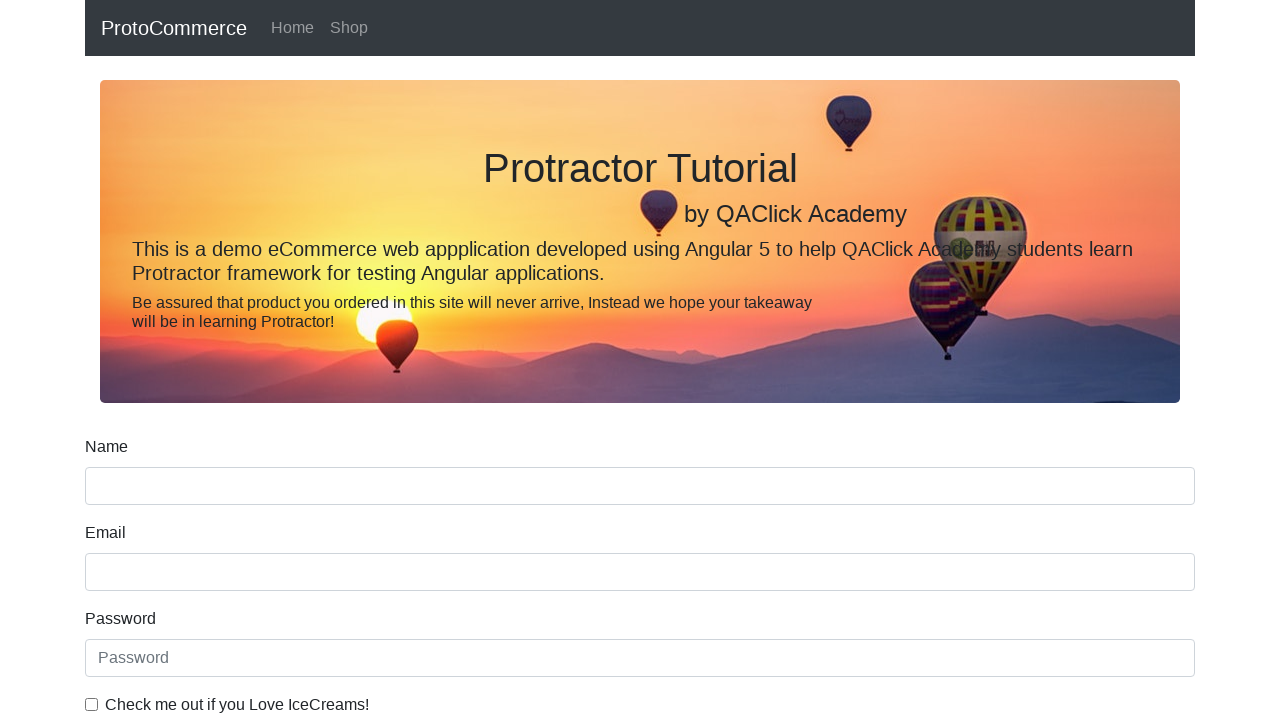

Filled name field with 'Avinash Kumar' on input[name='name']
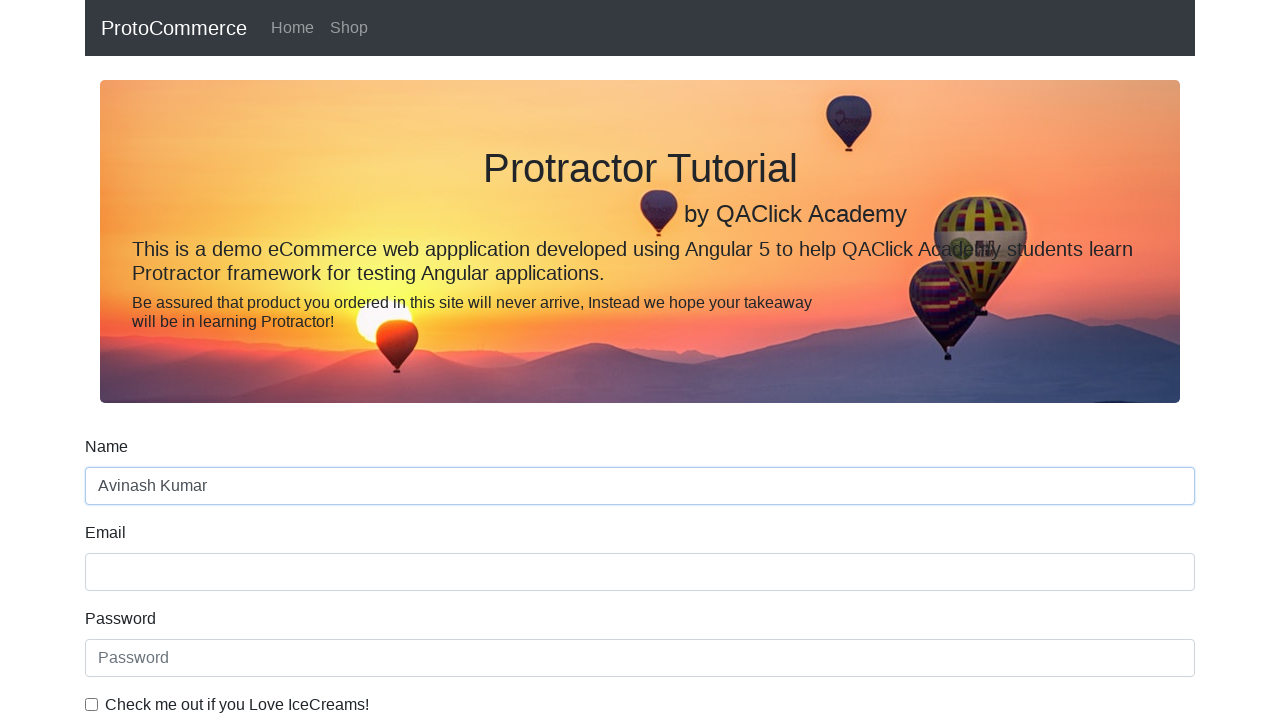

Filled email field with 'avinash123@gmail.com' on input[name='email']
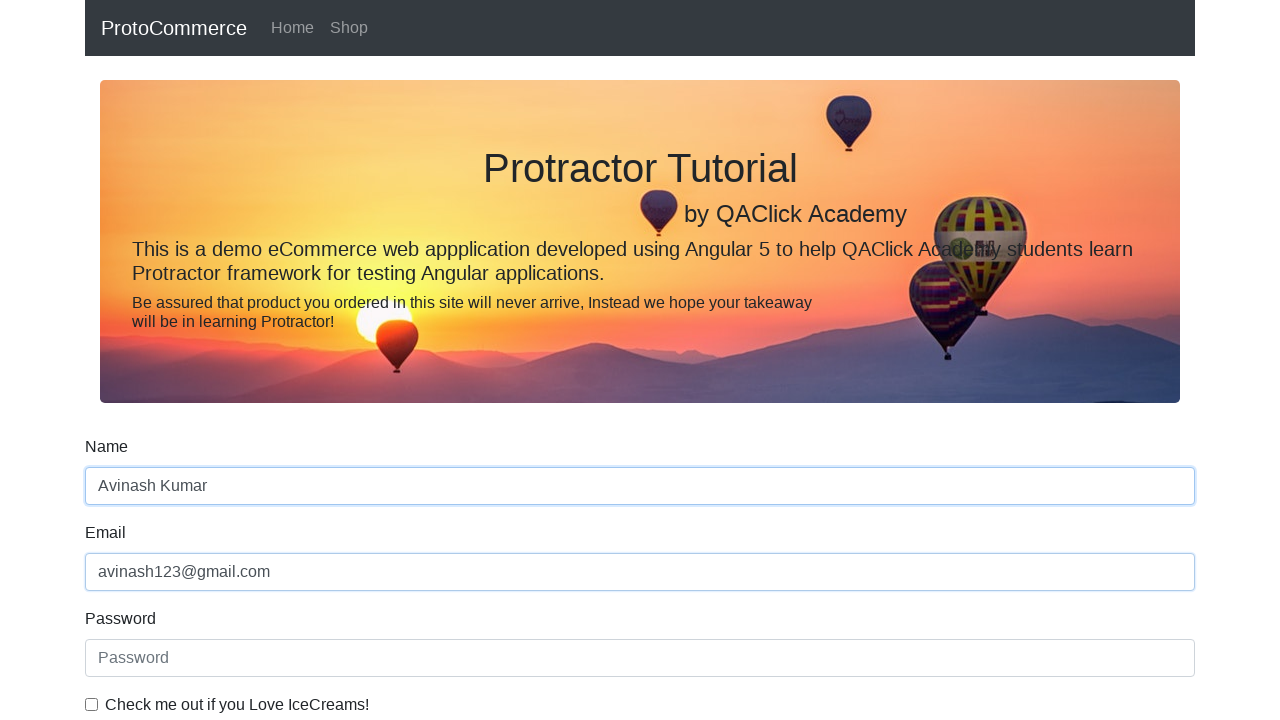

Filled password field with secure password on #exampleInputPassword1
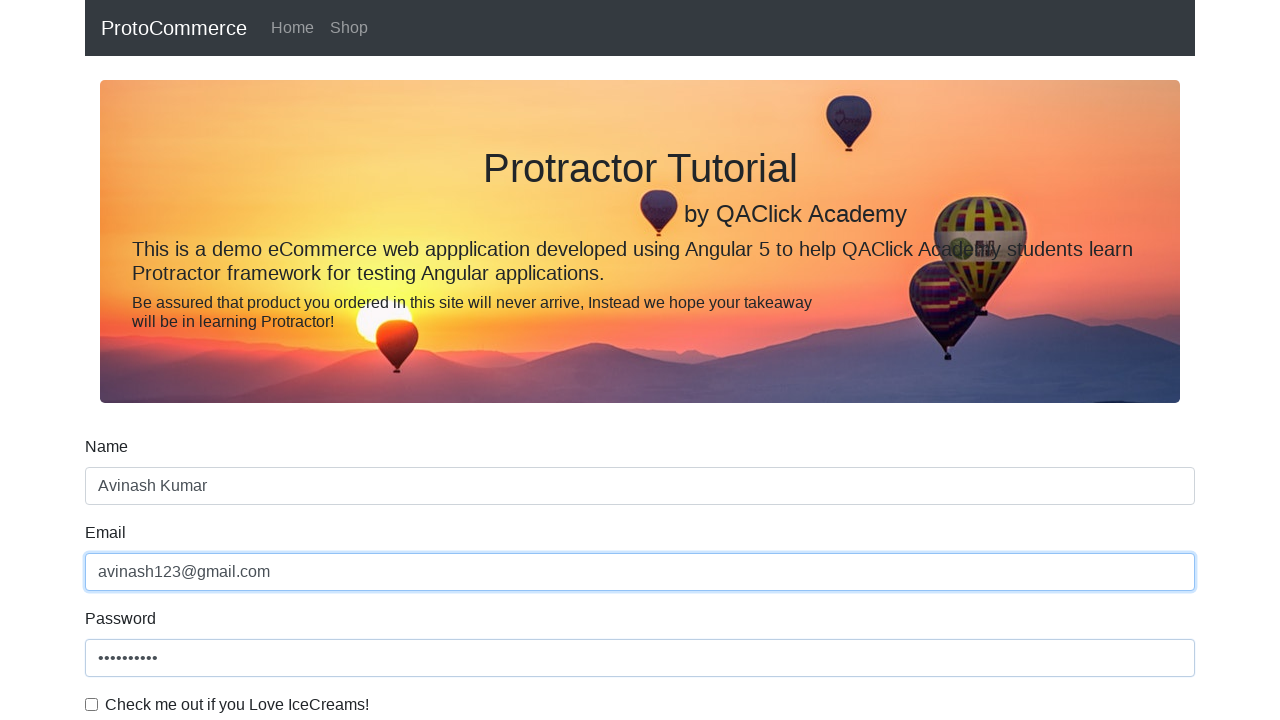

Checked the checkbox at (92, 704) on input#exampleCheck1
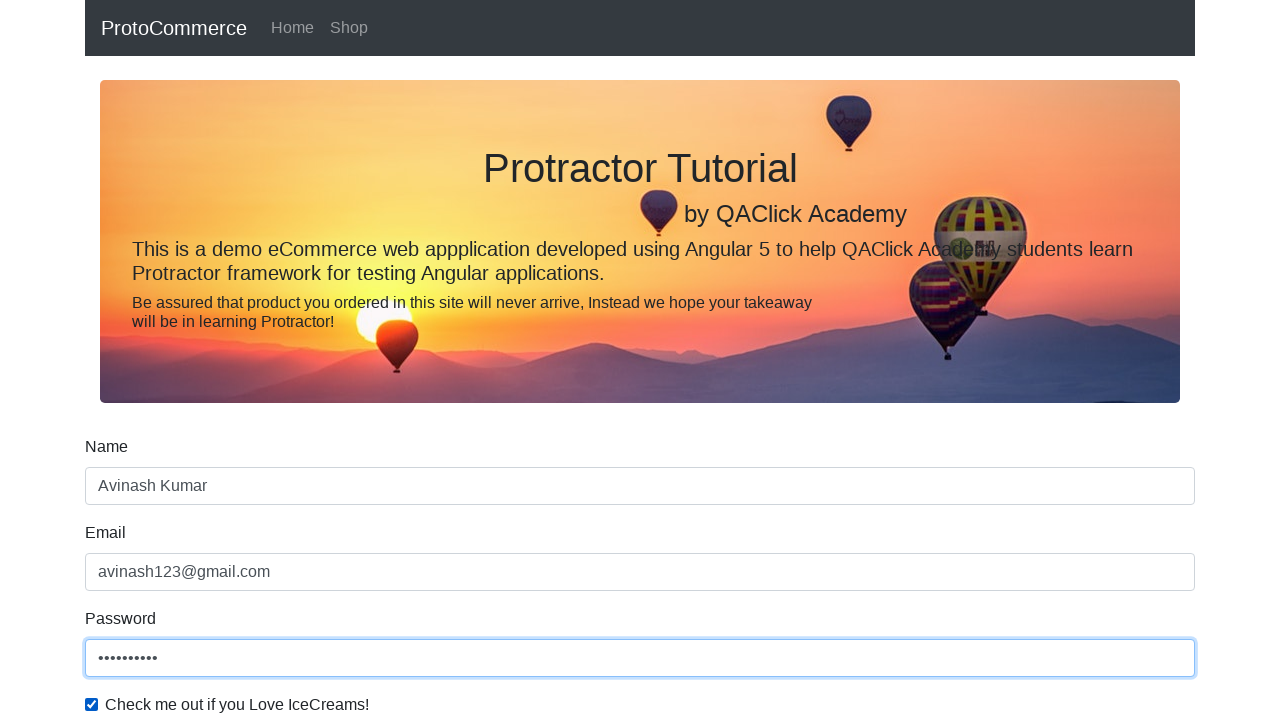

Selected 'Male' from gender dropdown on #exampleFormControlSelect1
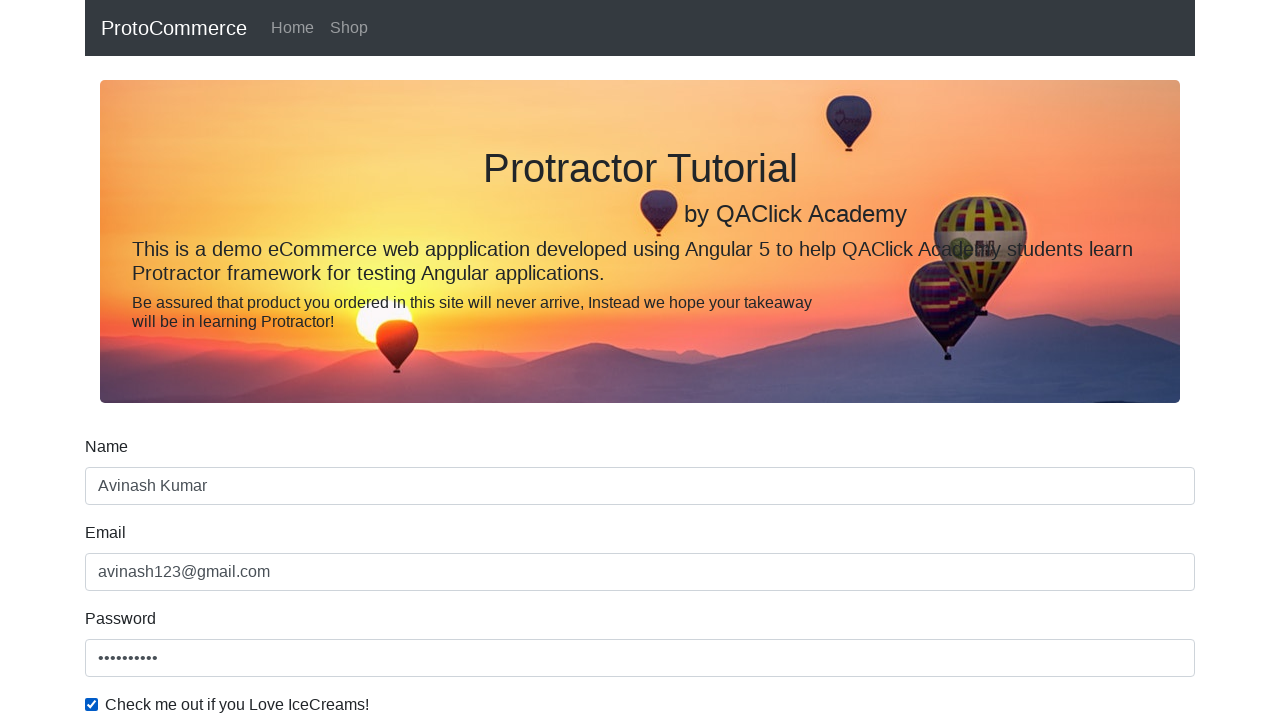

Selected employment status radio button at (238, 360) on #inlineRadio1
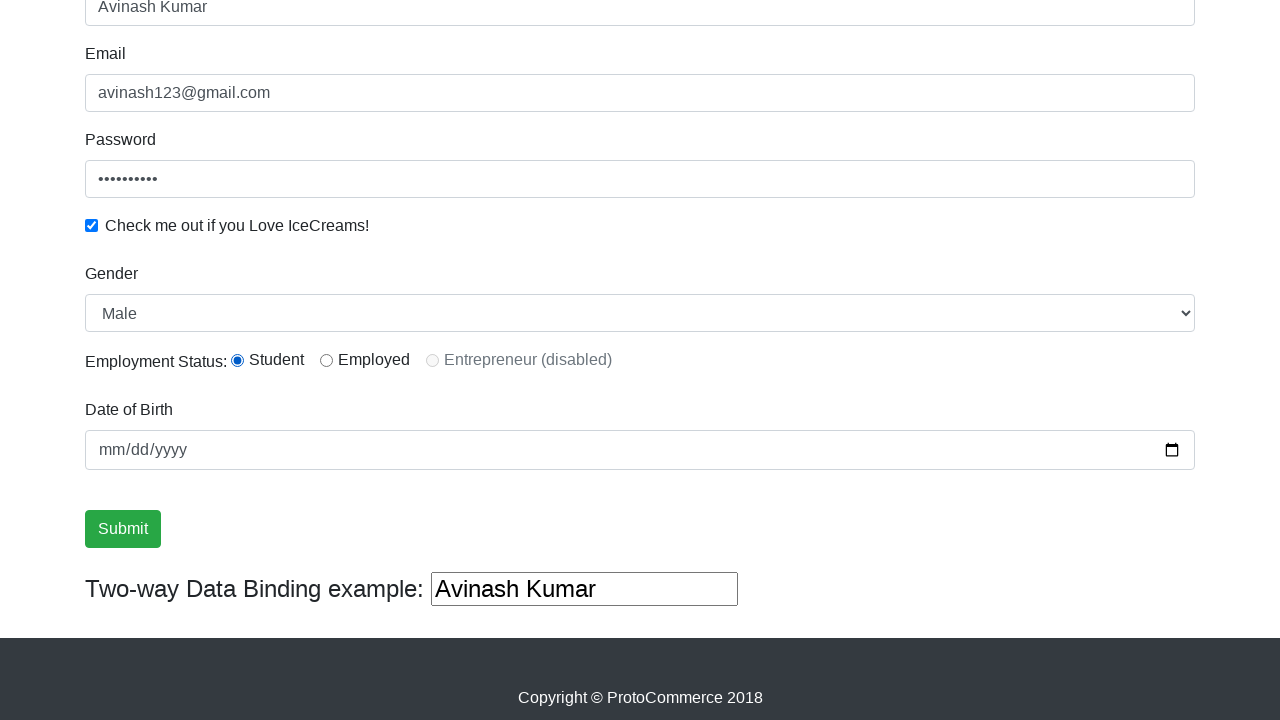

Filled date of birth with '2001-01-20' on input[name='bday']
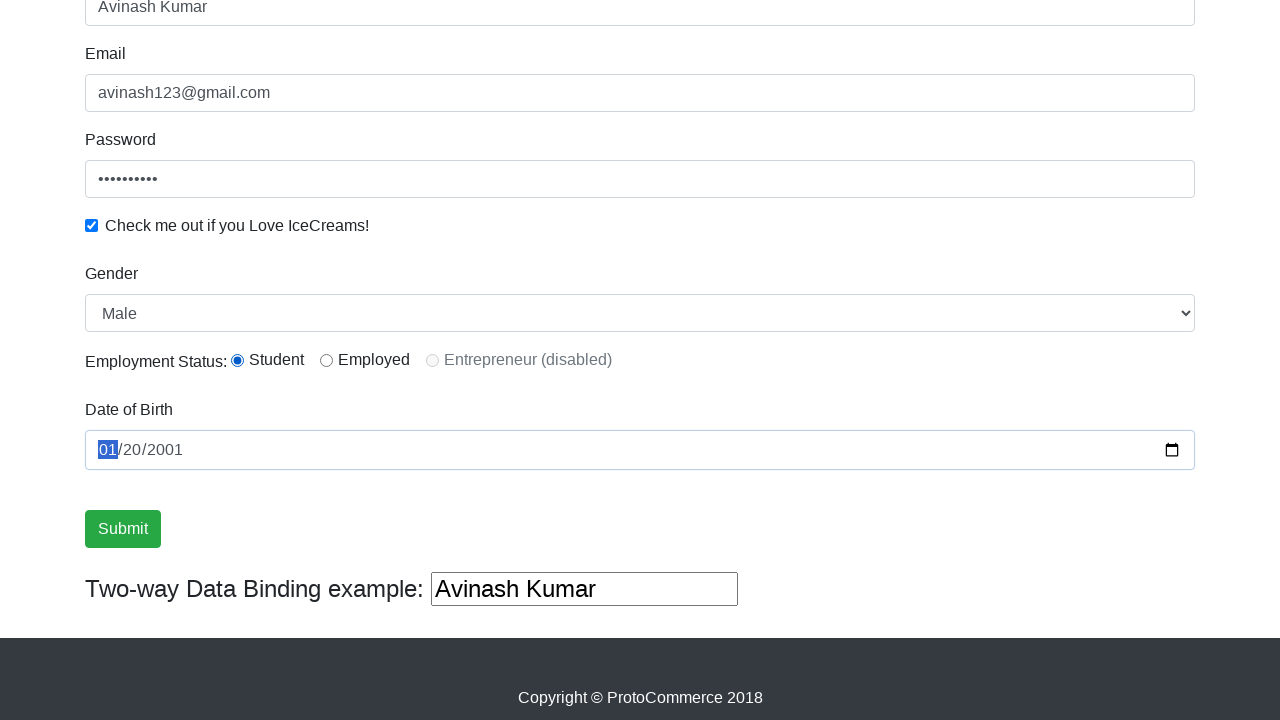

Clicked submit button to submit the form at (123, 529) on input.btn.btn-success
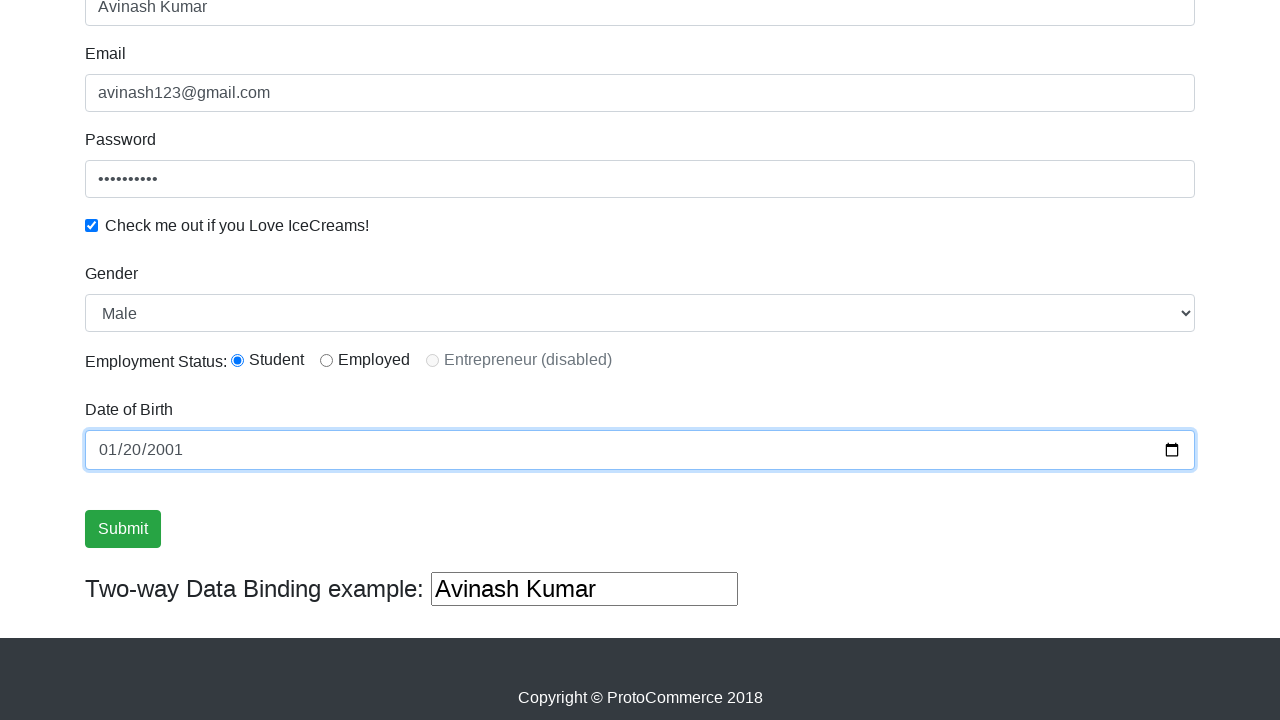

Form submission successful - success message appeared
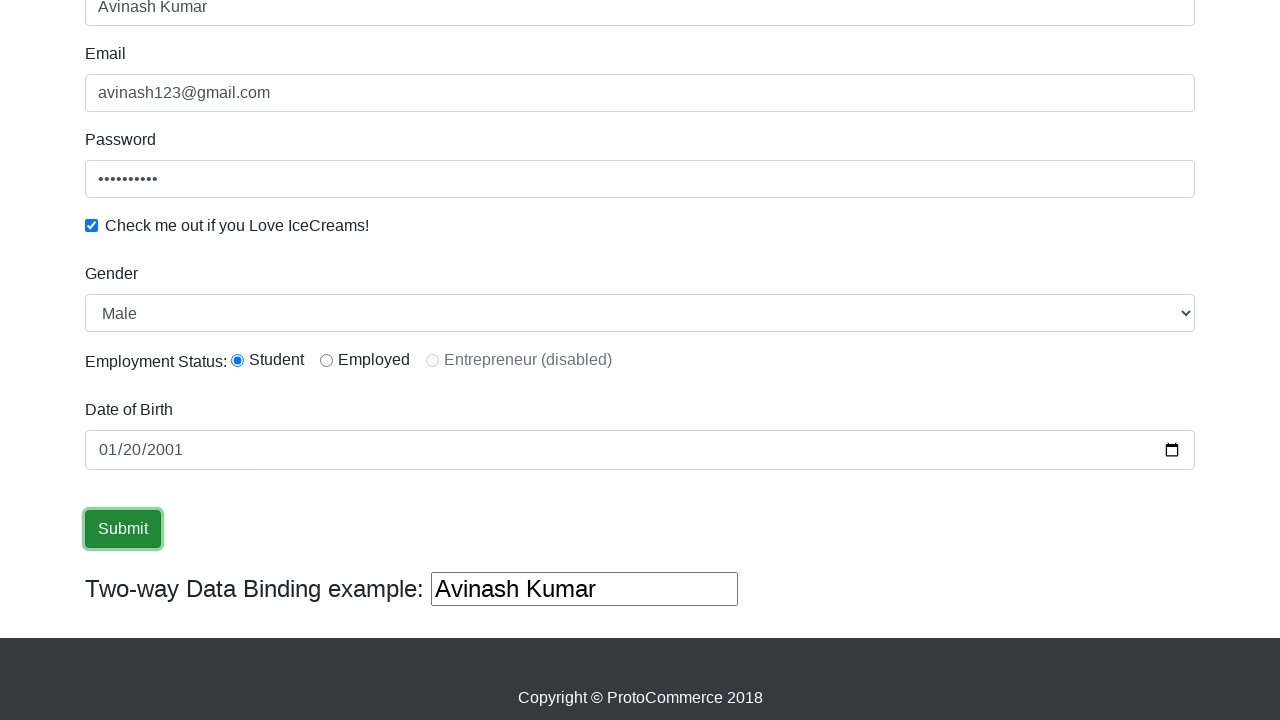

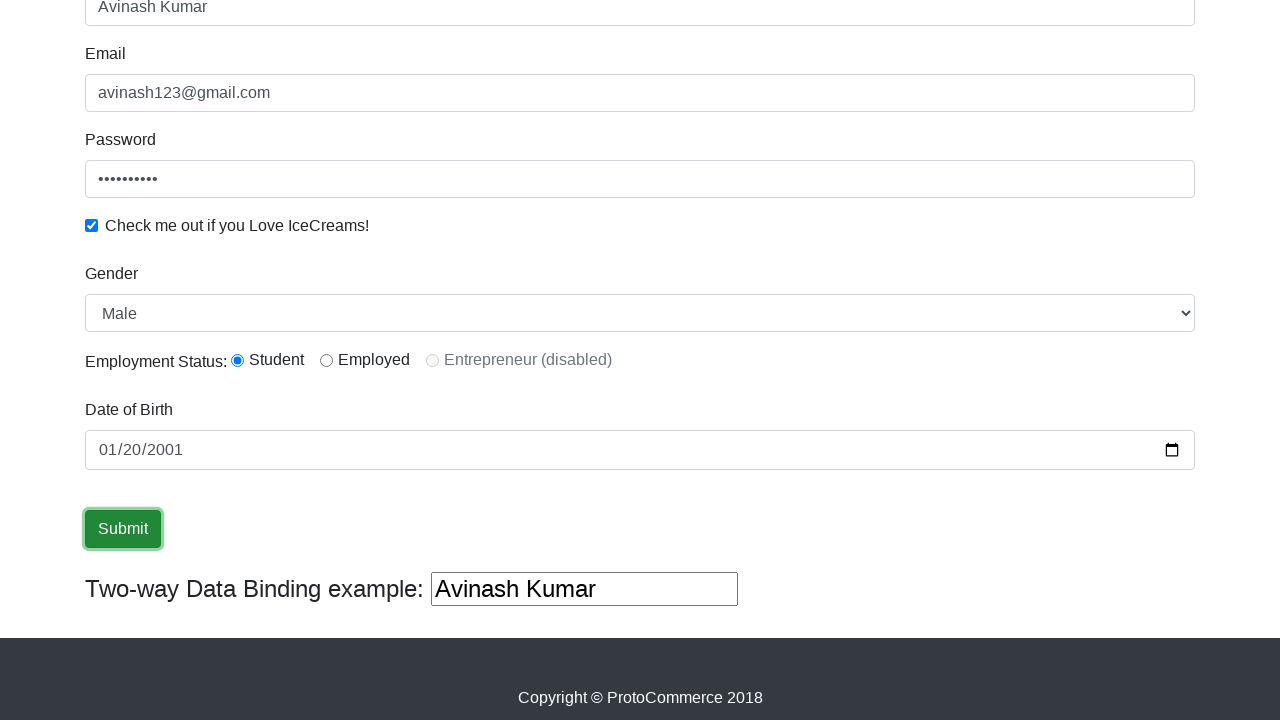